Tests registration form by filling in first name, last name, selecting gender, and clicking all hobby checkboxes

Starting URL: https://demo.automationtesting.in/Register.html

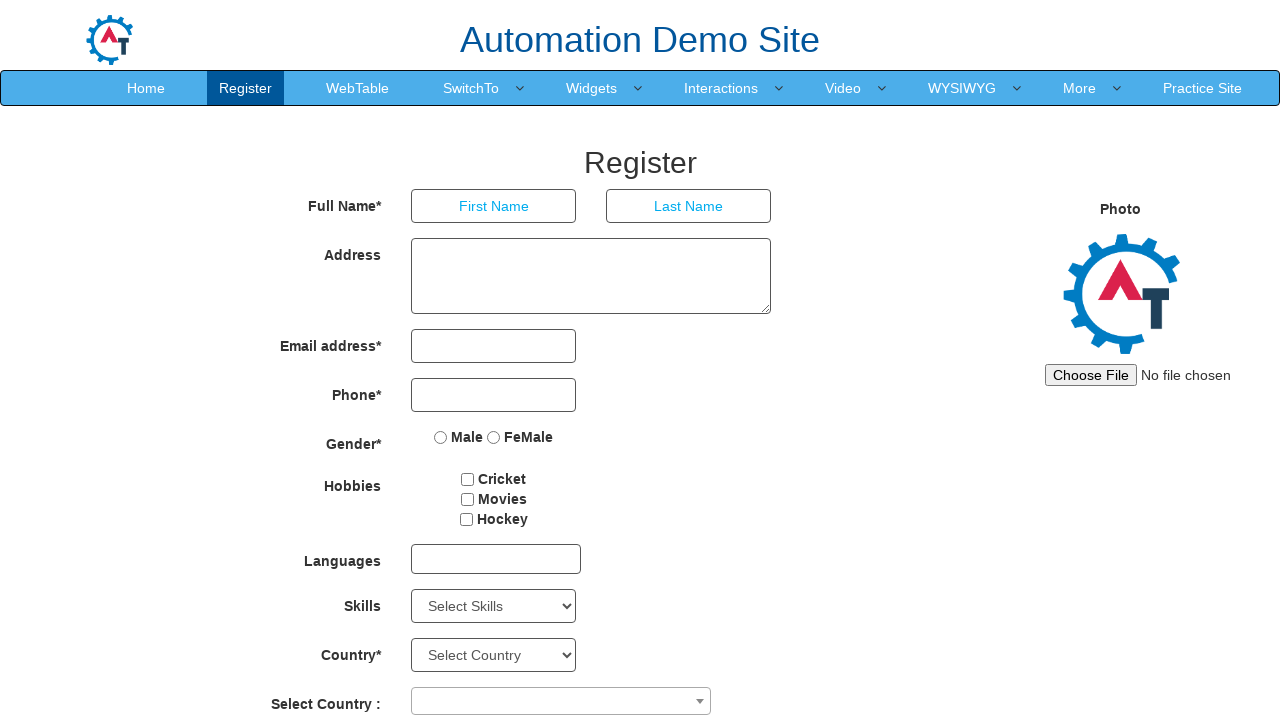

Filled first name field with 'Deepali' on input[placeholder='First Name']
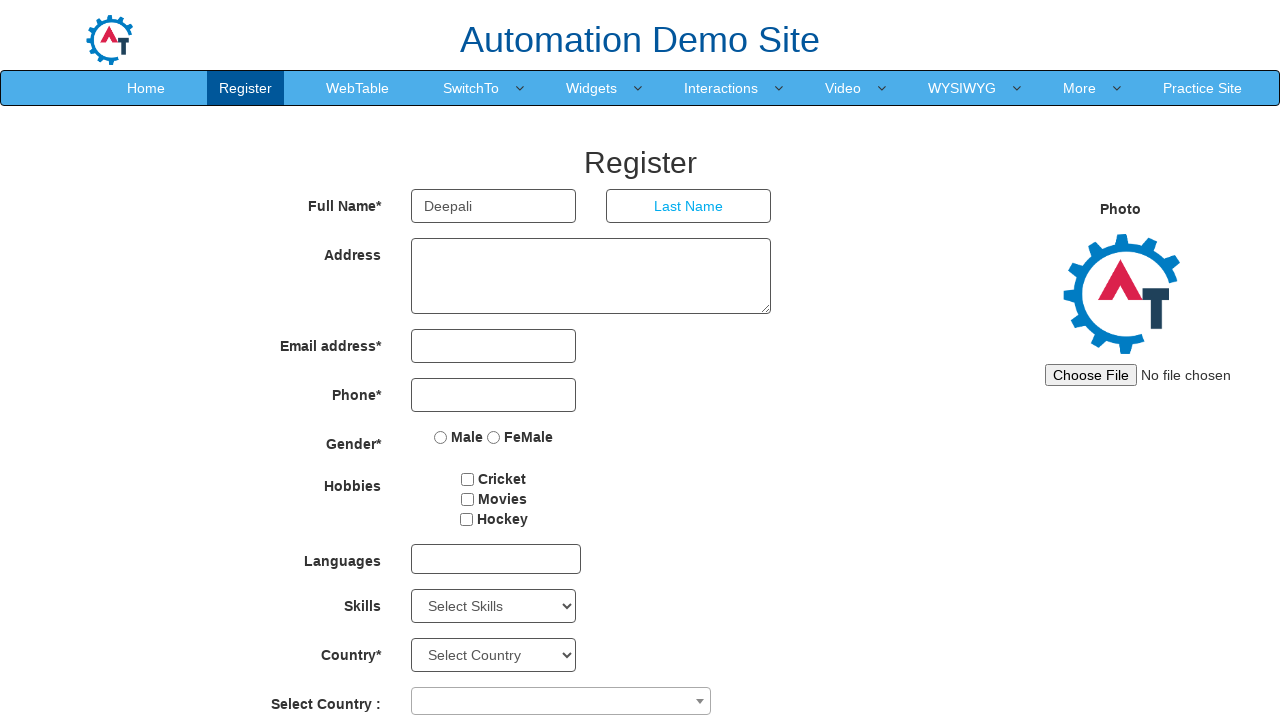

Filled last name field with 'Patil' on input[placeholder='Last Name']
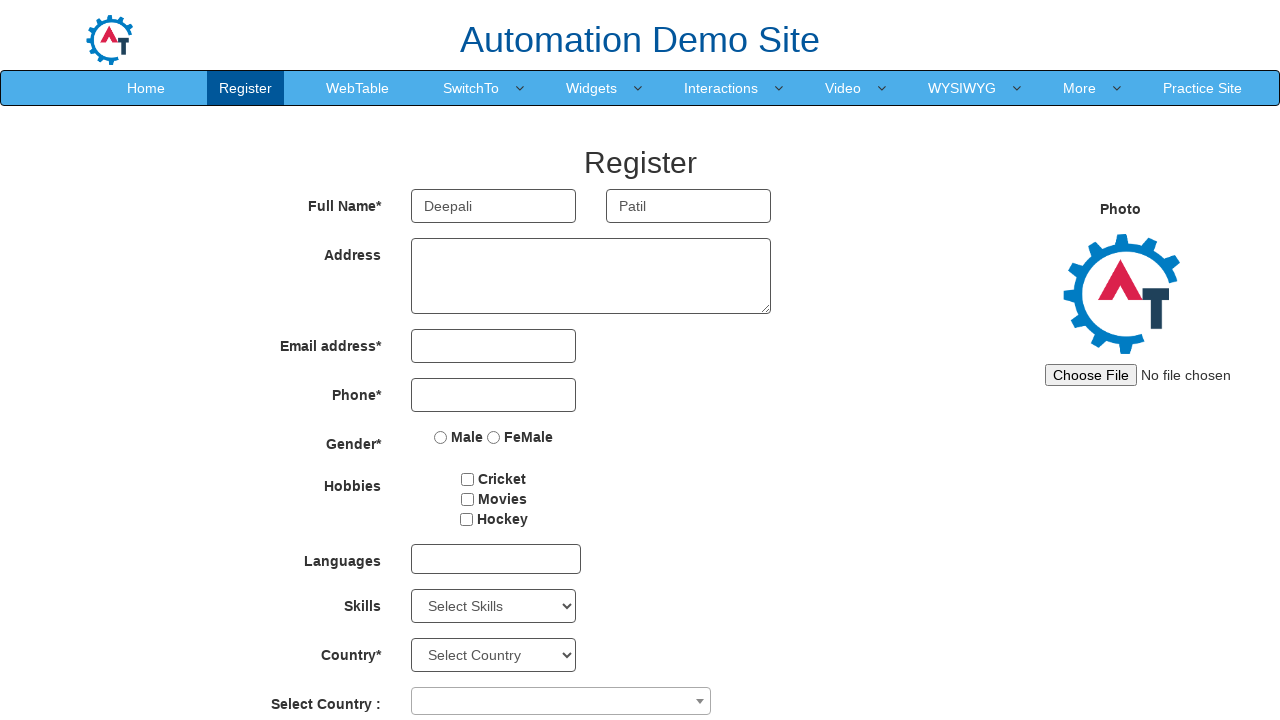

Selected Female gender radio button at (494, 437) on input[value='FeMale']
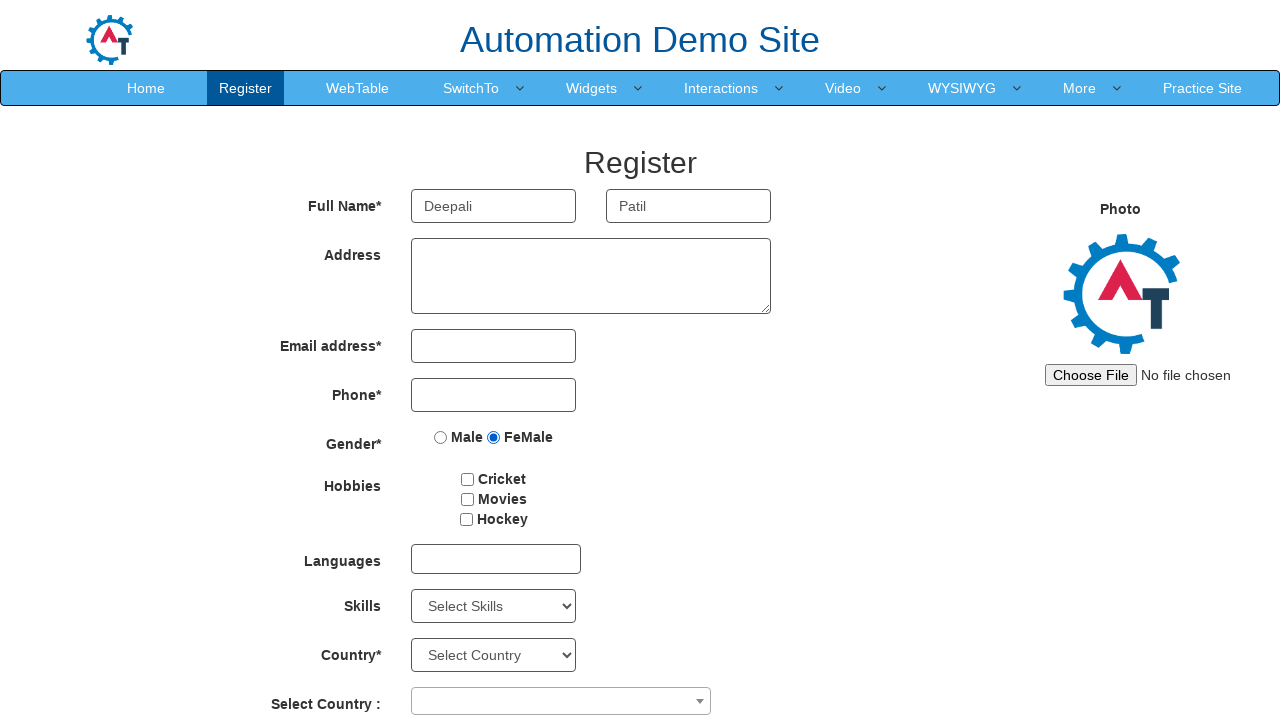

Clicked hobby checkbox at (468, 479) on input[type='checkbox'] >> nth=0
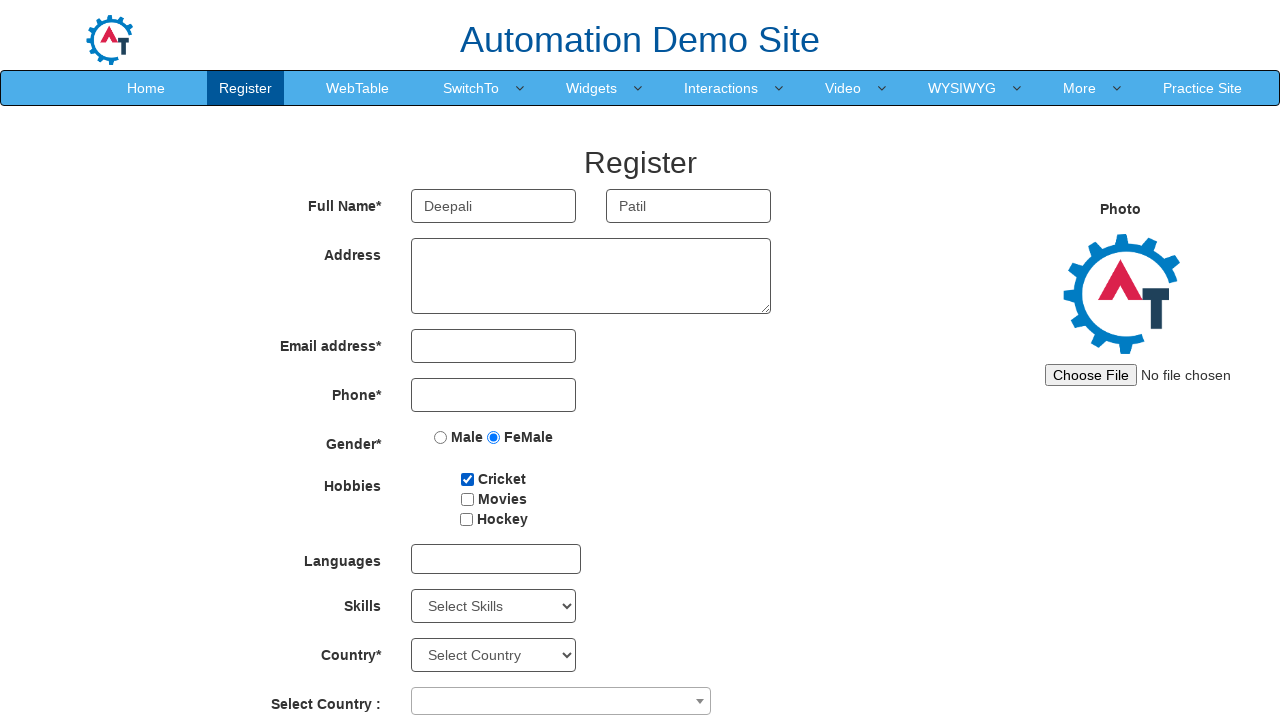

Clicked hobby checkbox at (467, 499) on input[type='checkbox'] >> nth=1
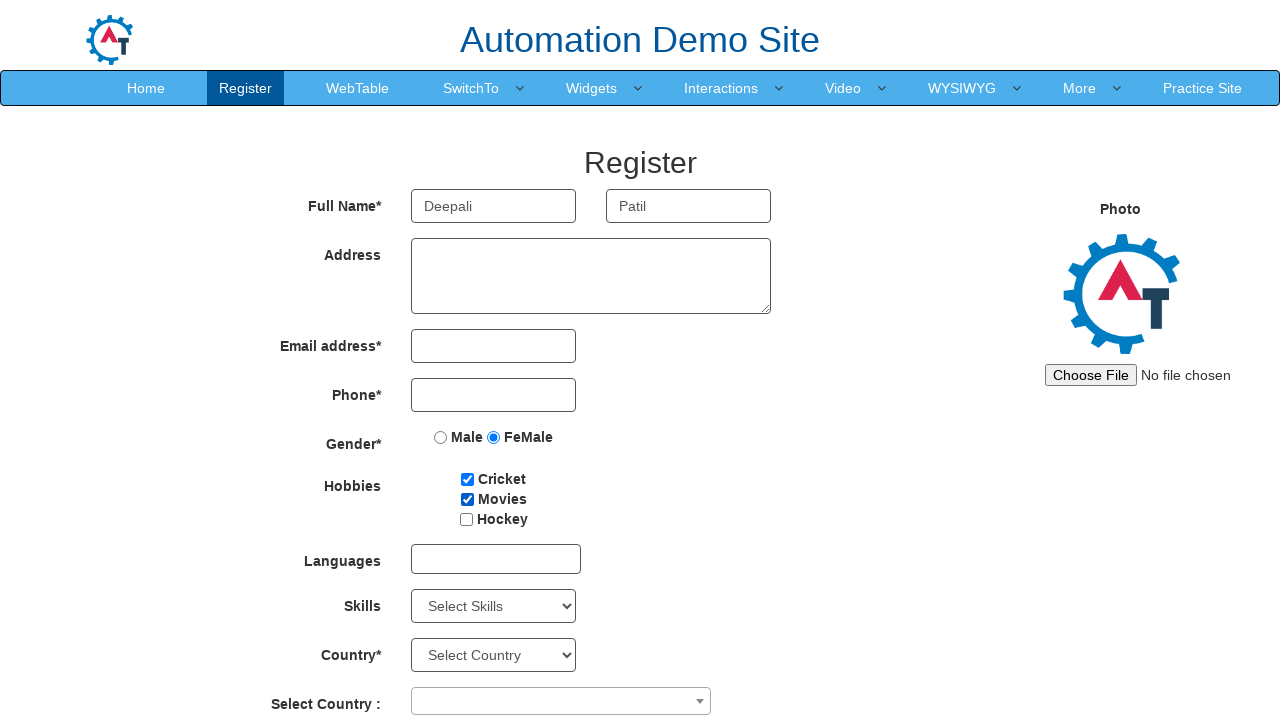

Clicked hobby checkbox at (466, 519) on input[type='checkbox'] >> nth=2
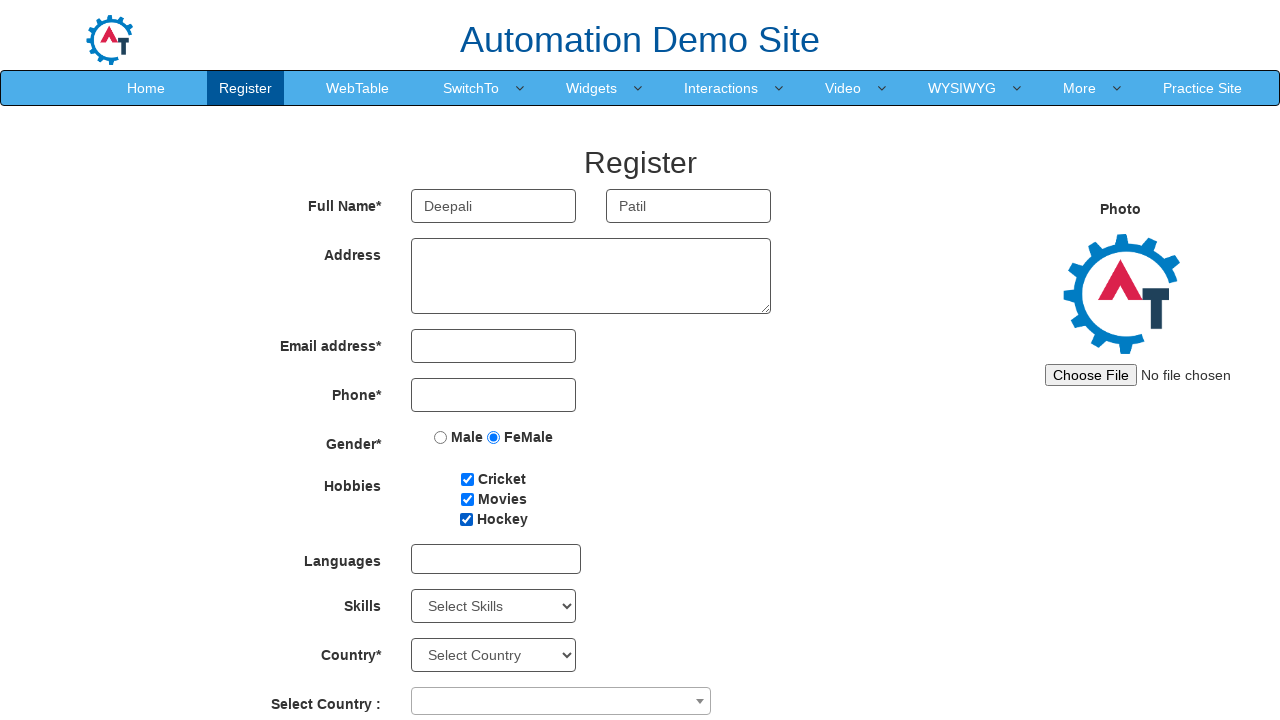

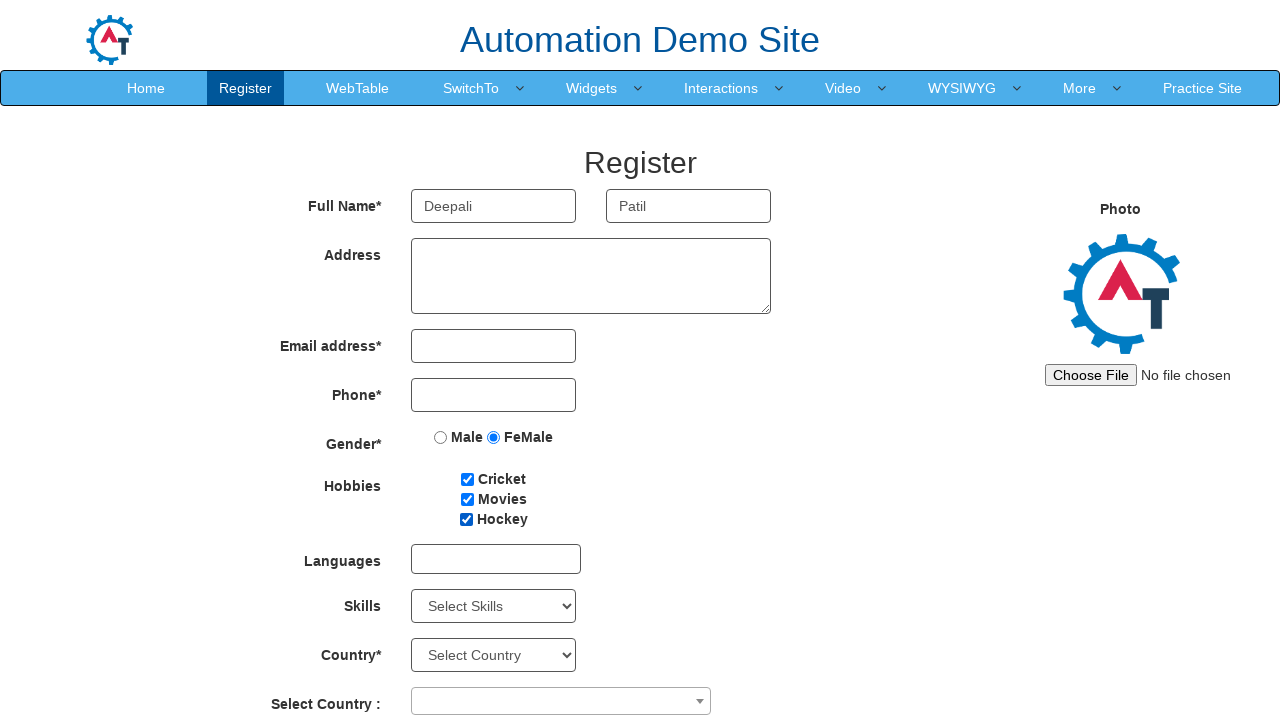